Tests keyboard input functionality by clicking on a name field, typing text into it, and clicking a button to submit

Starting URL: https://formy-project.herokuapp.com/keypress

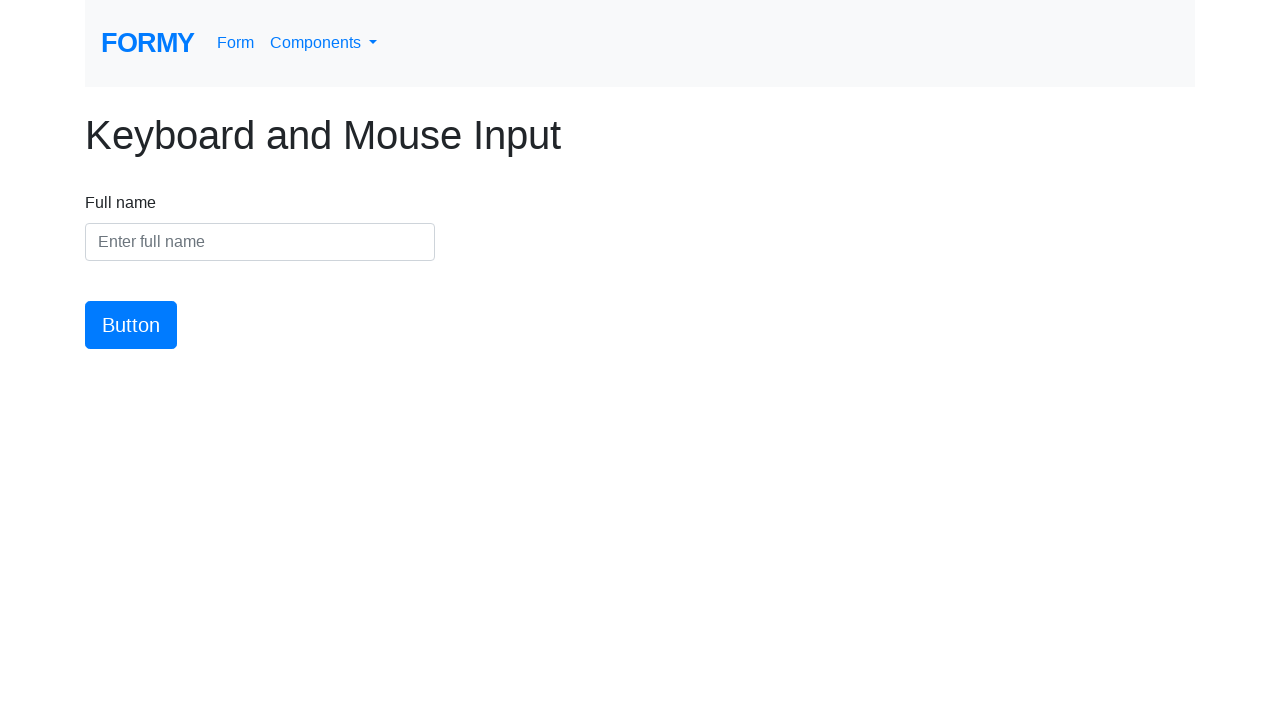

Clicked on the name input field at (260, 242) on #name
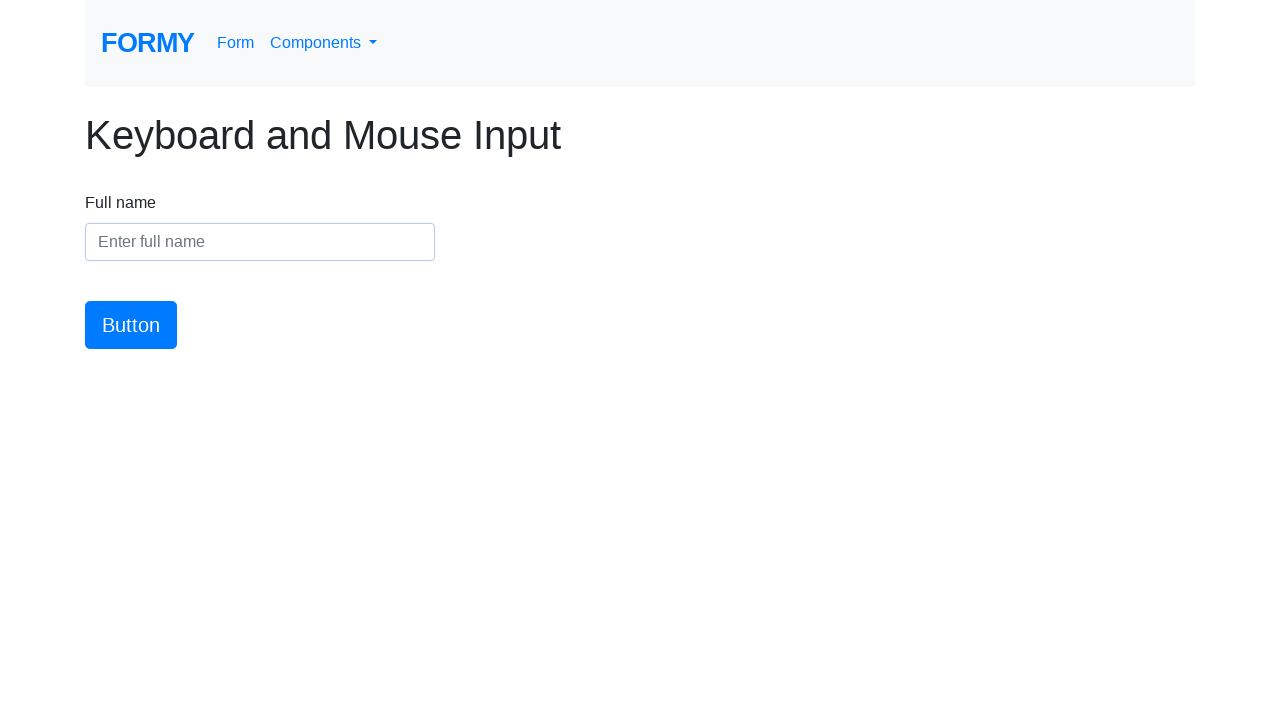

Typed 'TestUser2024' into the name field on #name
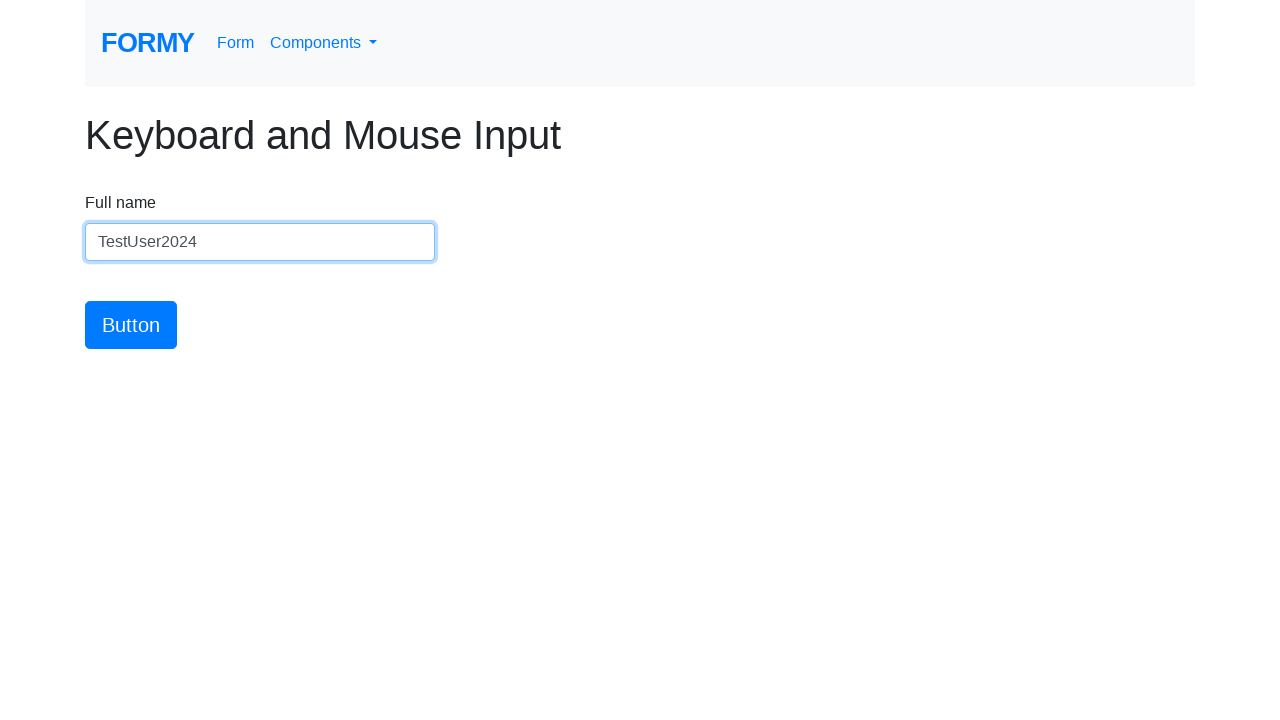

Clicked the submit button at (131, 325) on #button
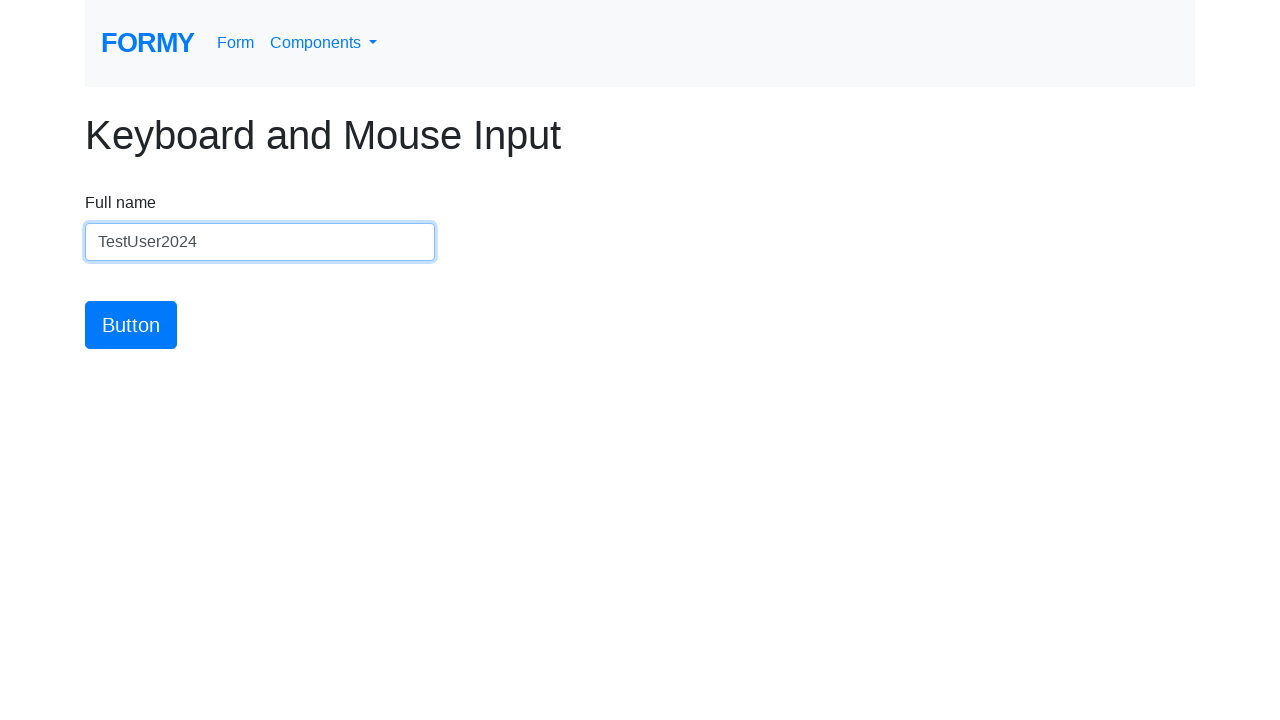

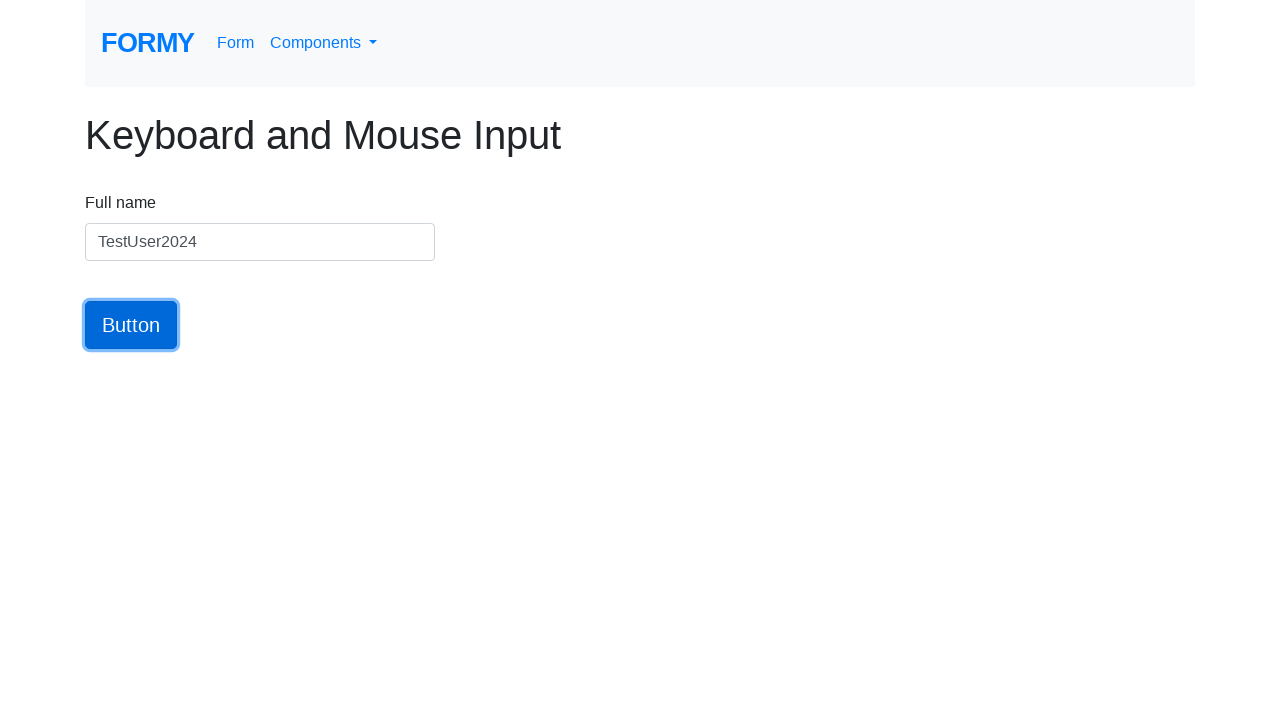